Tests radio button functionality by iterating through all radio buttons on the page and clicking each one sequentially

Starting URL: https://www.rahulshettyacademy.com/AutomationPractice/

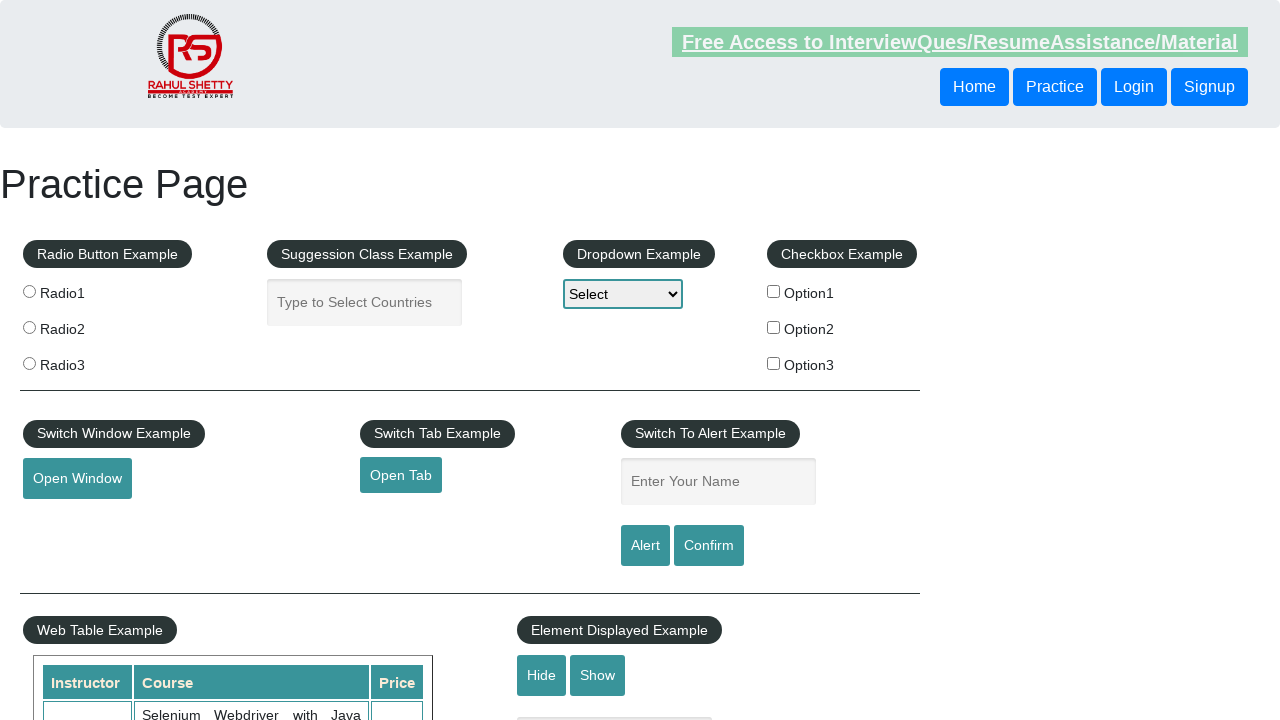

Navigated to Rahul Shetty Academy Automation Practice page
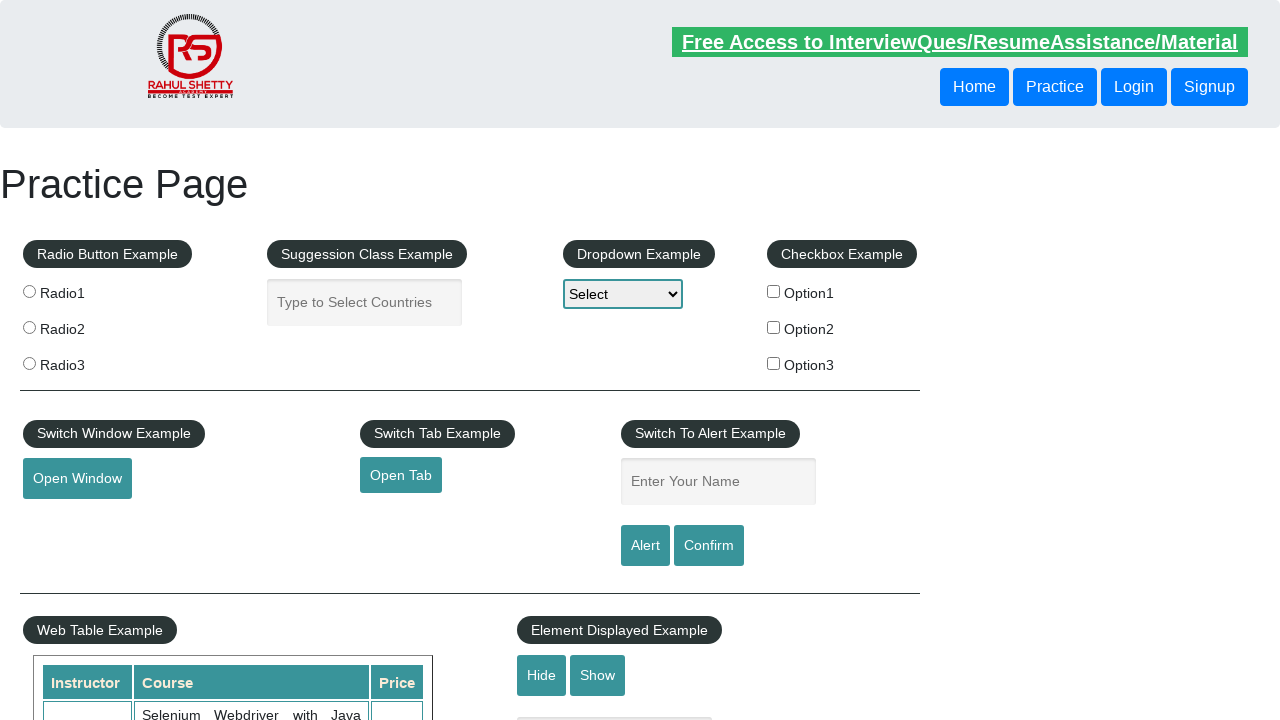

Located all radio buttons on the page
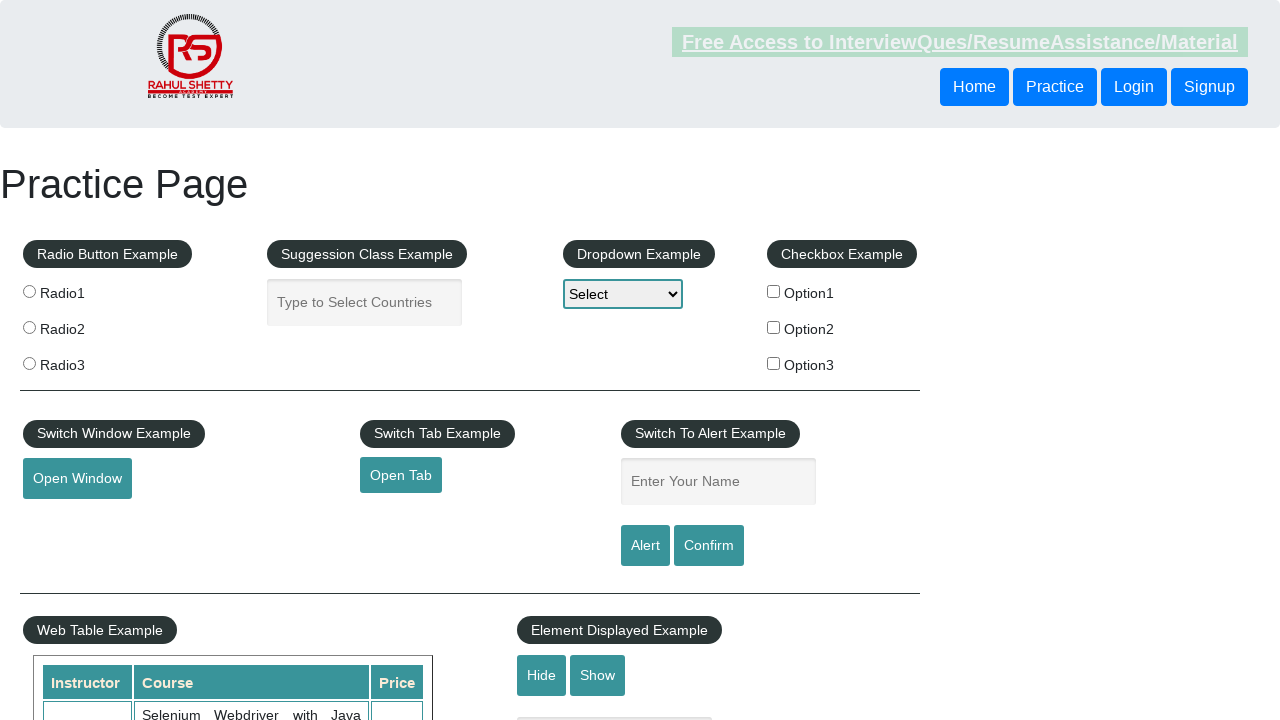

Found 3 radio buttons on the page
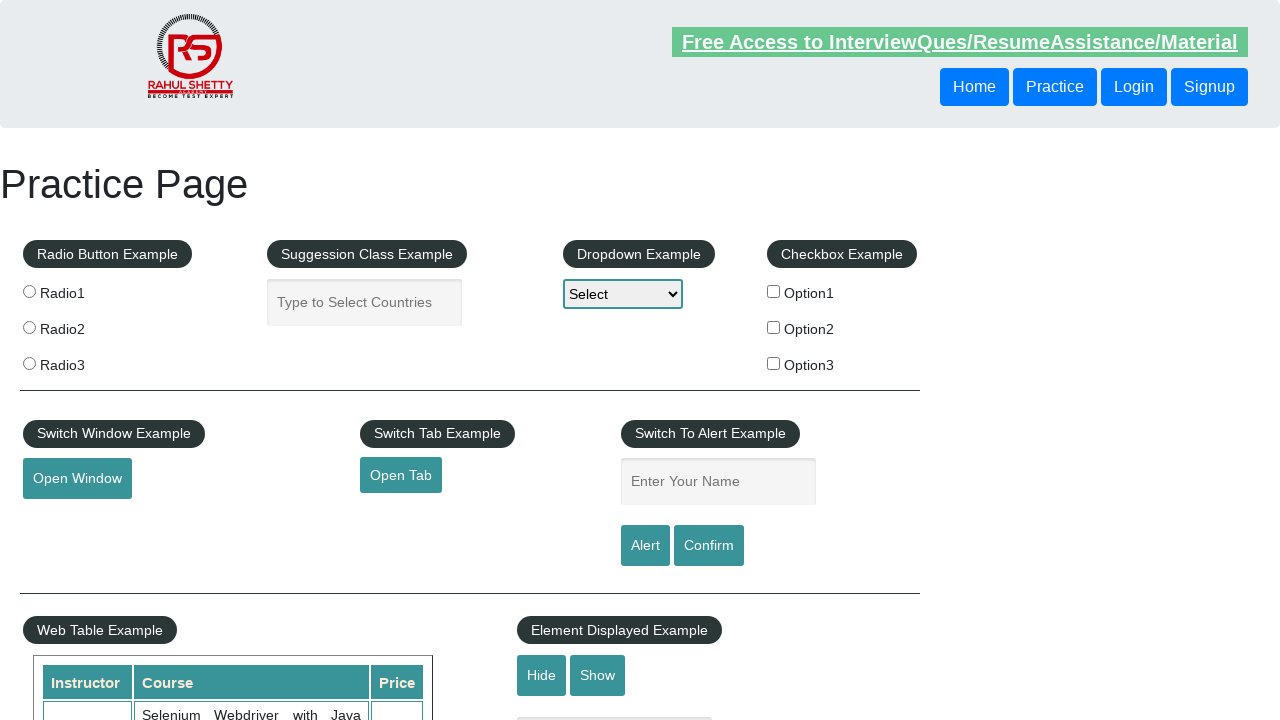

Clicked radio button 1 of 3 at (29, 291) on input[name='radioButton'] >> nth=0
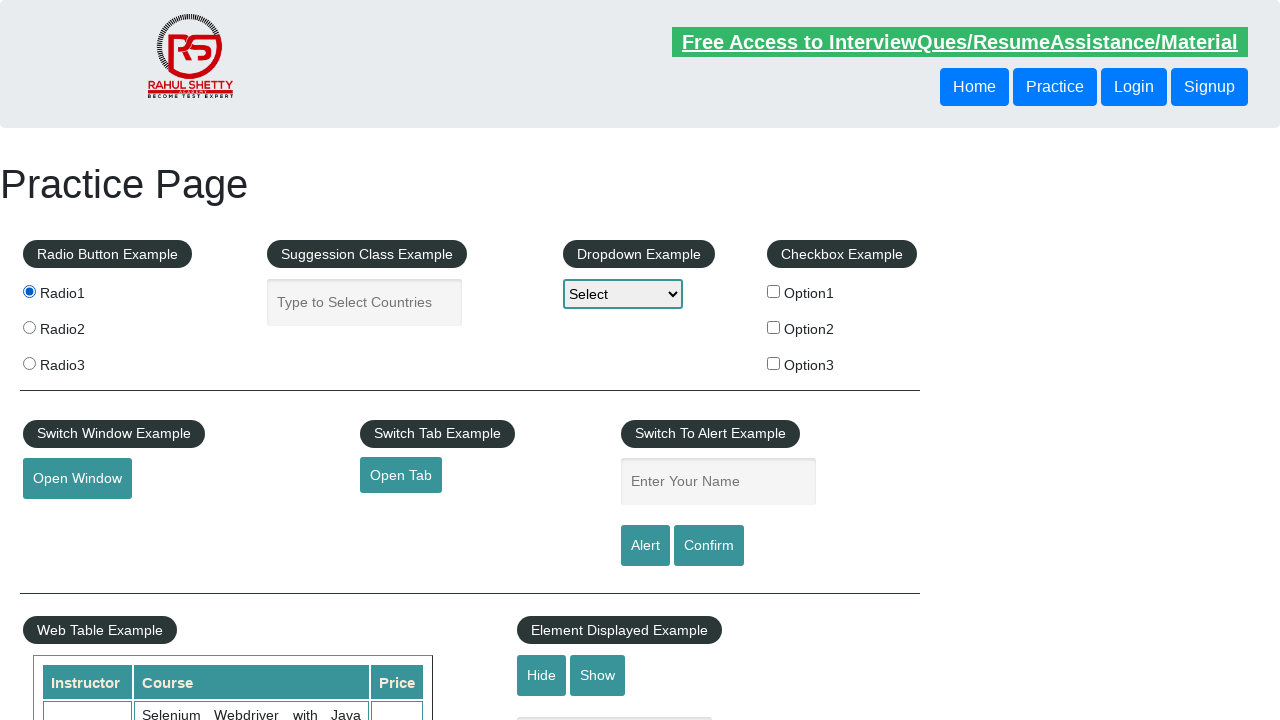

Clicked radio button 2 of 3 at (29, 327) on input[name='radioButton'] >> nth=1
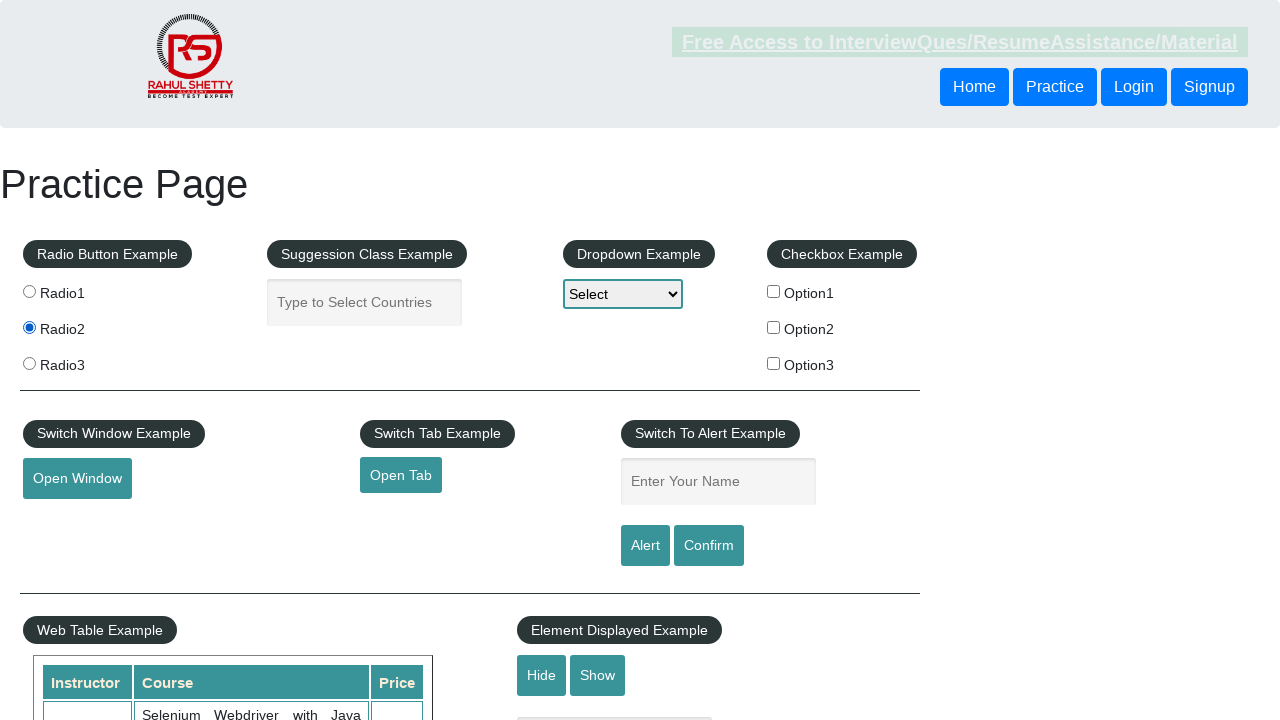

Clicked radio button 3 of 3 at (29, 363) on input[name='radioButton'] >> nth=2
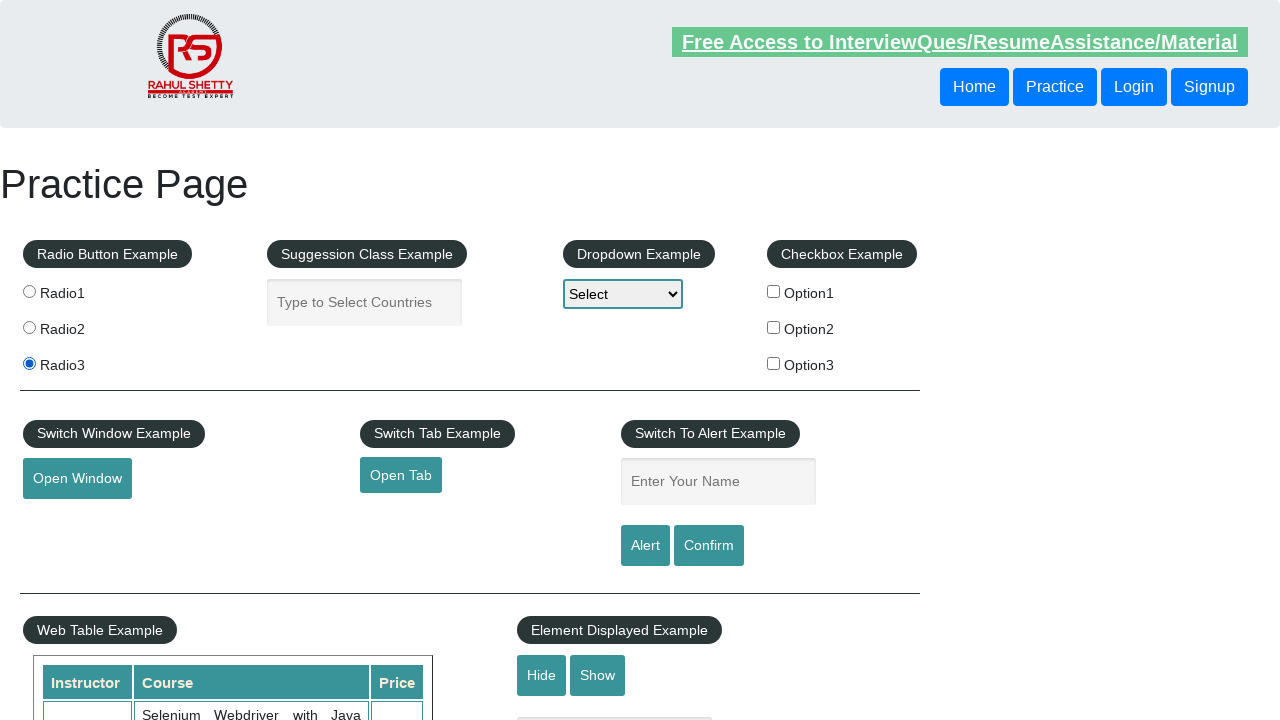

Waited 500ms to observe final state
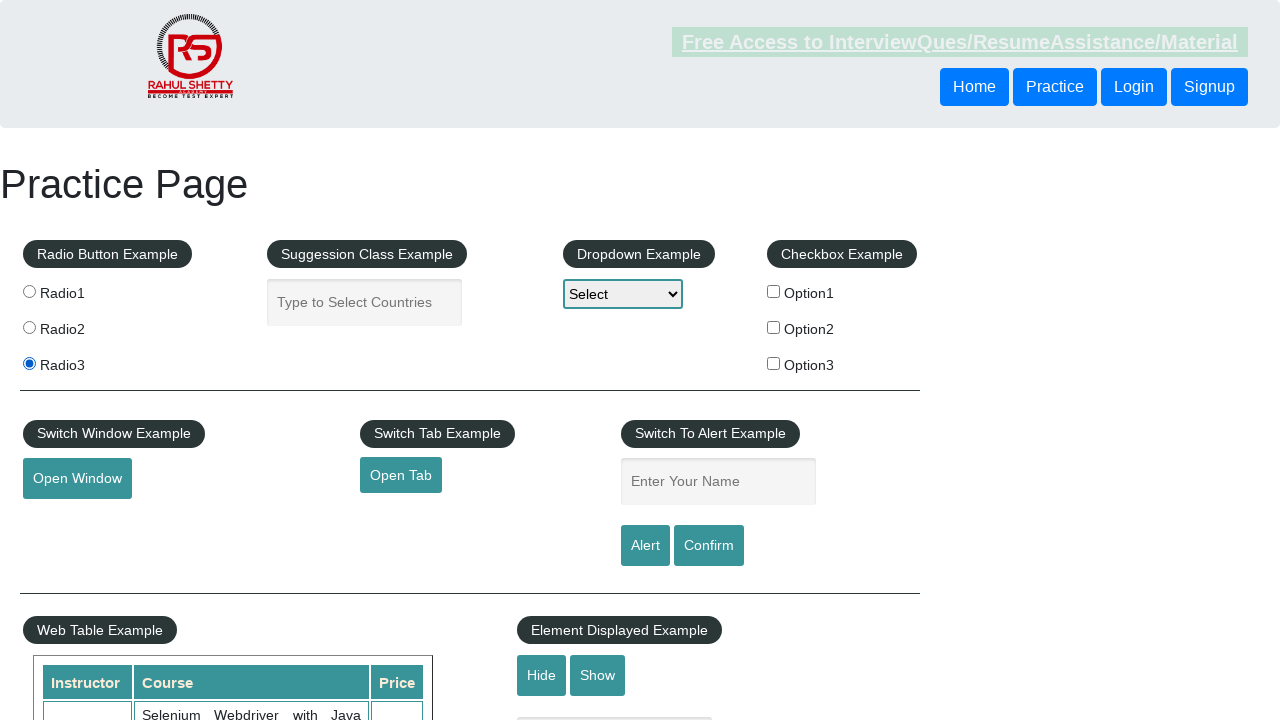

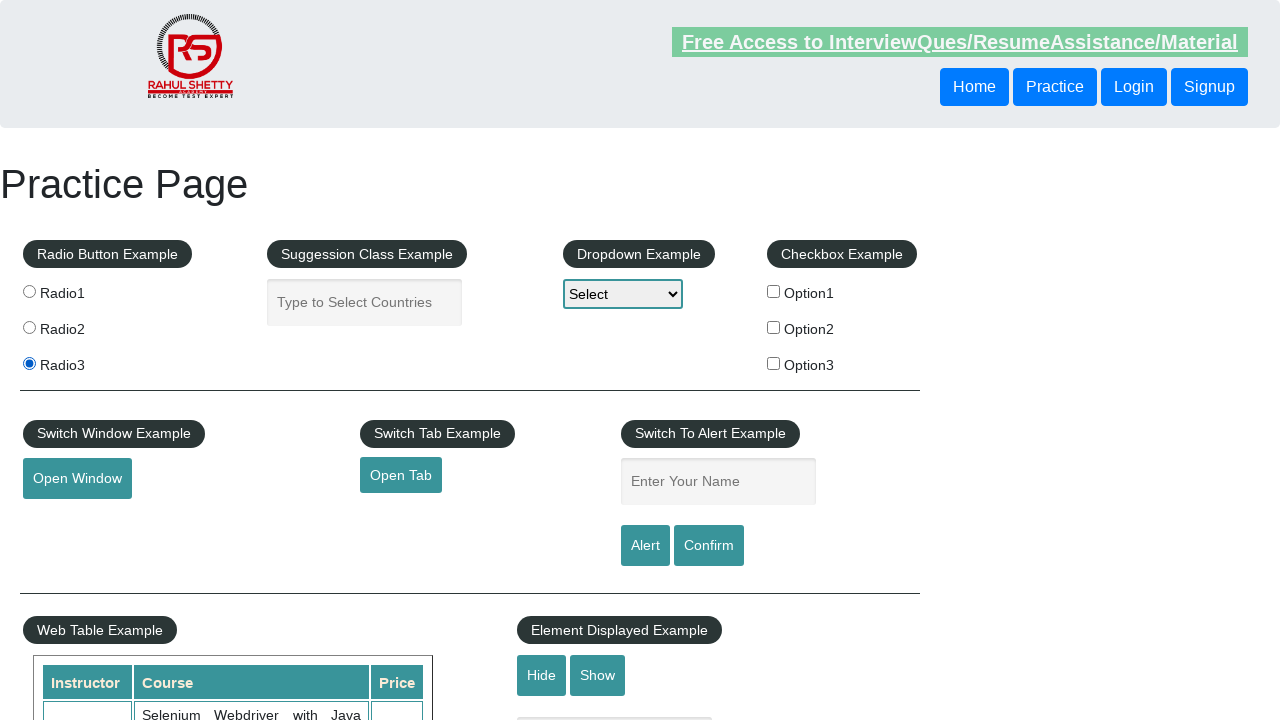